Tests various UI controls including dropdown selection, radio buttons, checkboxes, and link attributes on a practice form

Starting URL: https://rahulshettyacademy.com/loginpagePractise/

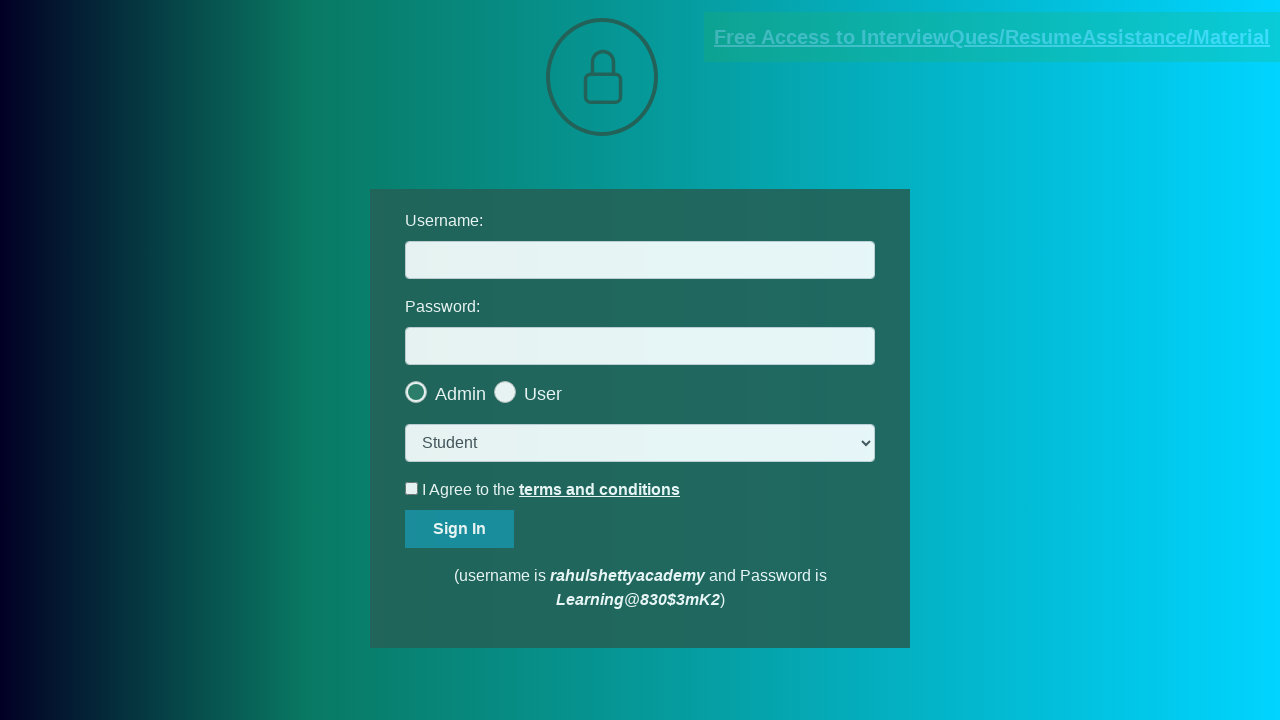

Filled username field with 'learning' on #username
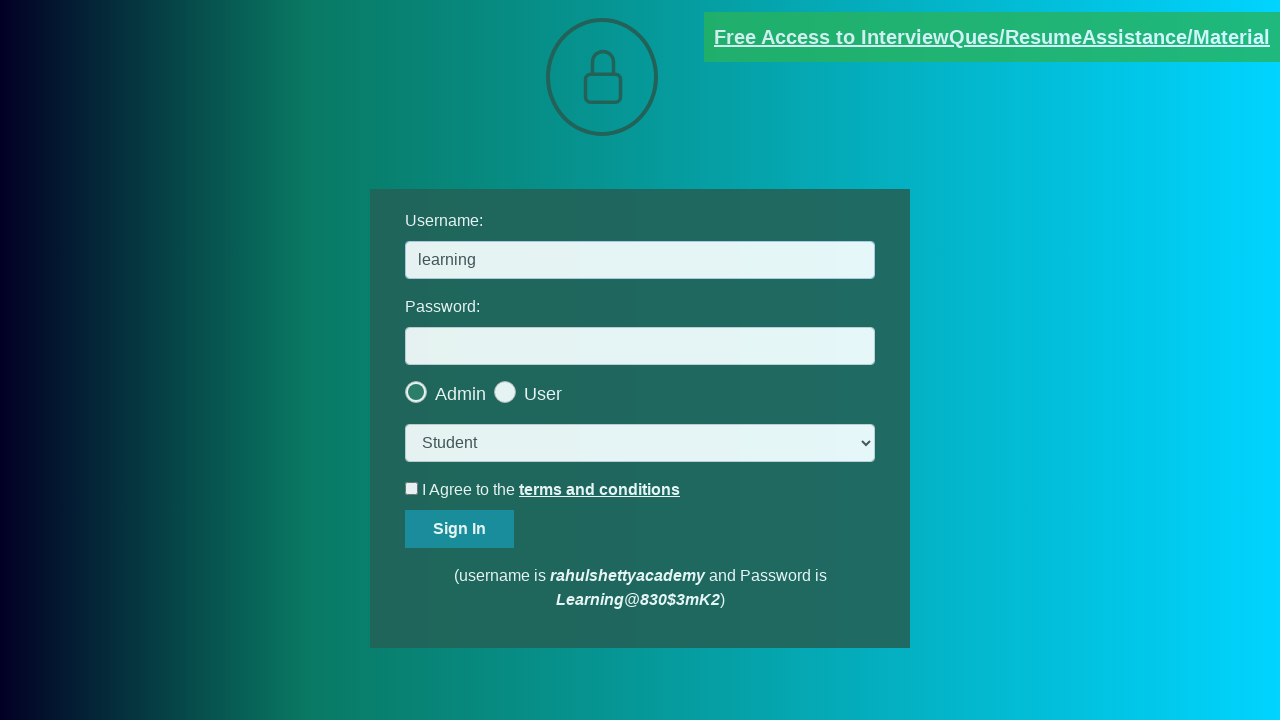

Filled password field with '12345678' on #password
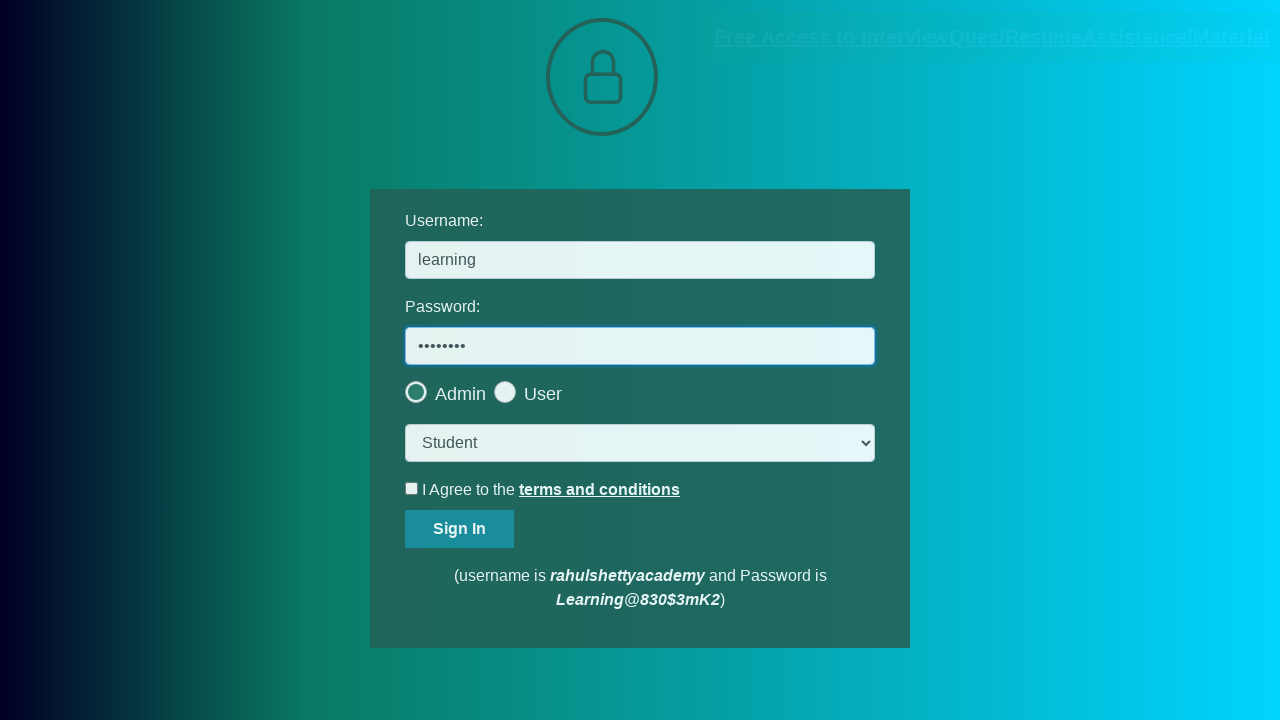

Selected 'consult' option from dropdown on select.form-control
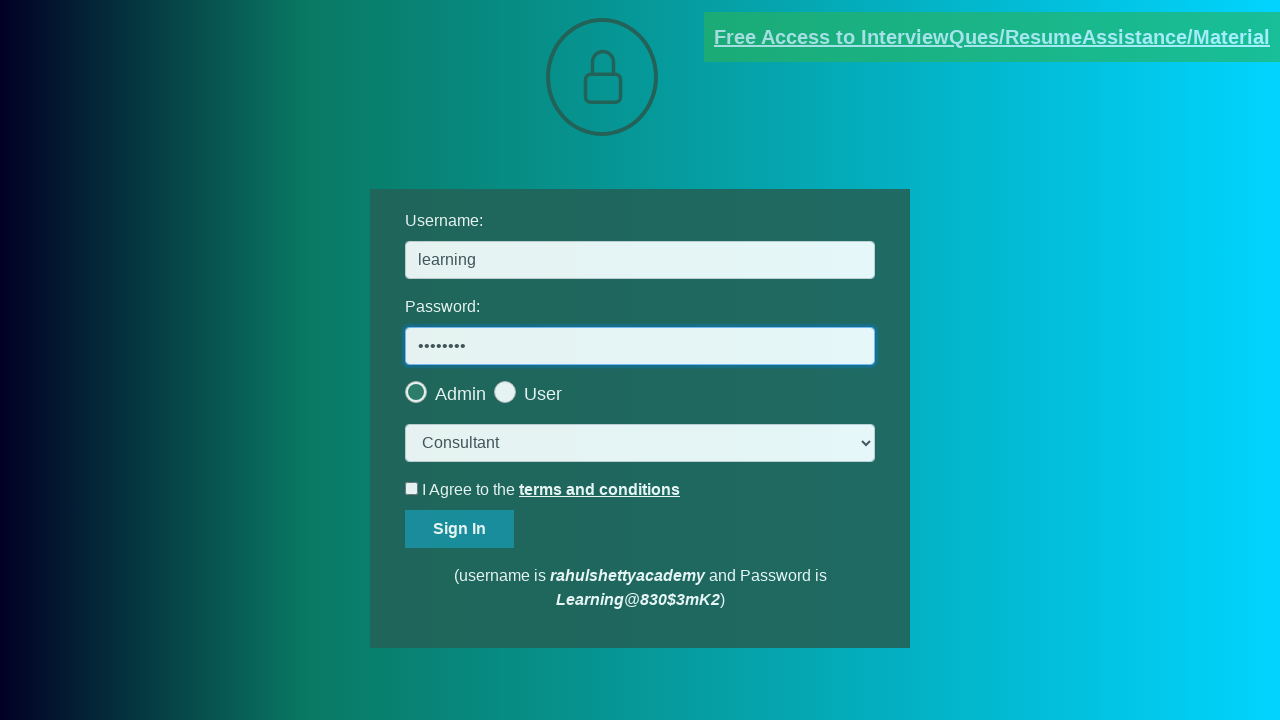

Clicked the last radio button option at (543, 394) on .radiotextsty >> nth=-1
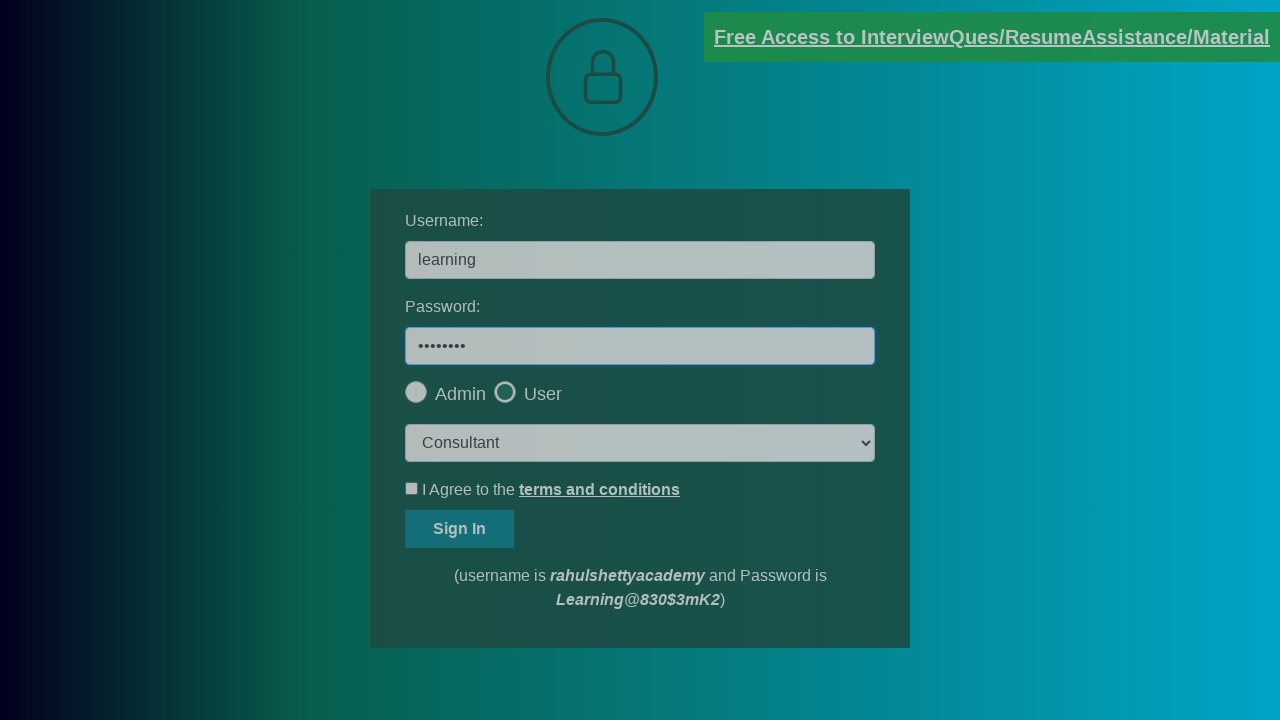

Clicked OK button to confirm radio selection popup at (698, 144) on #okayBtn
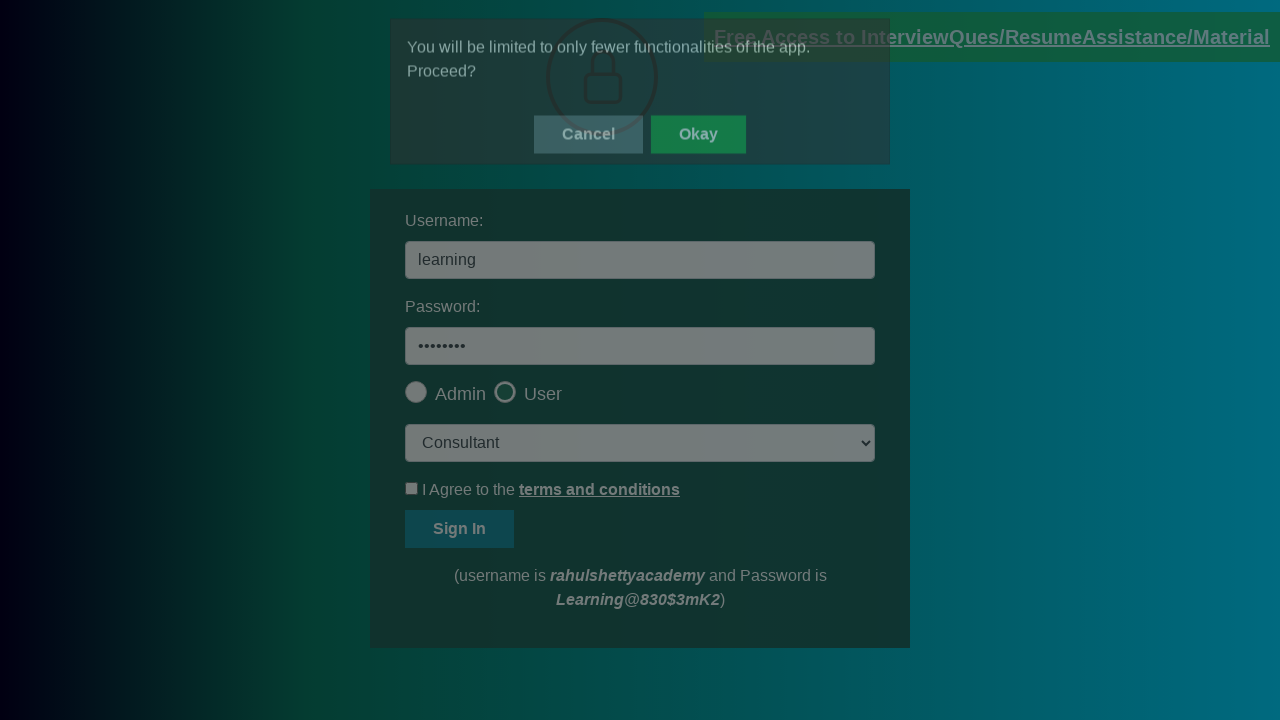

Verified that the last radio button is checked
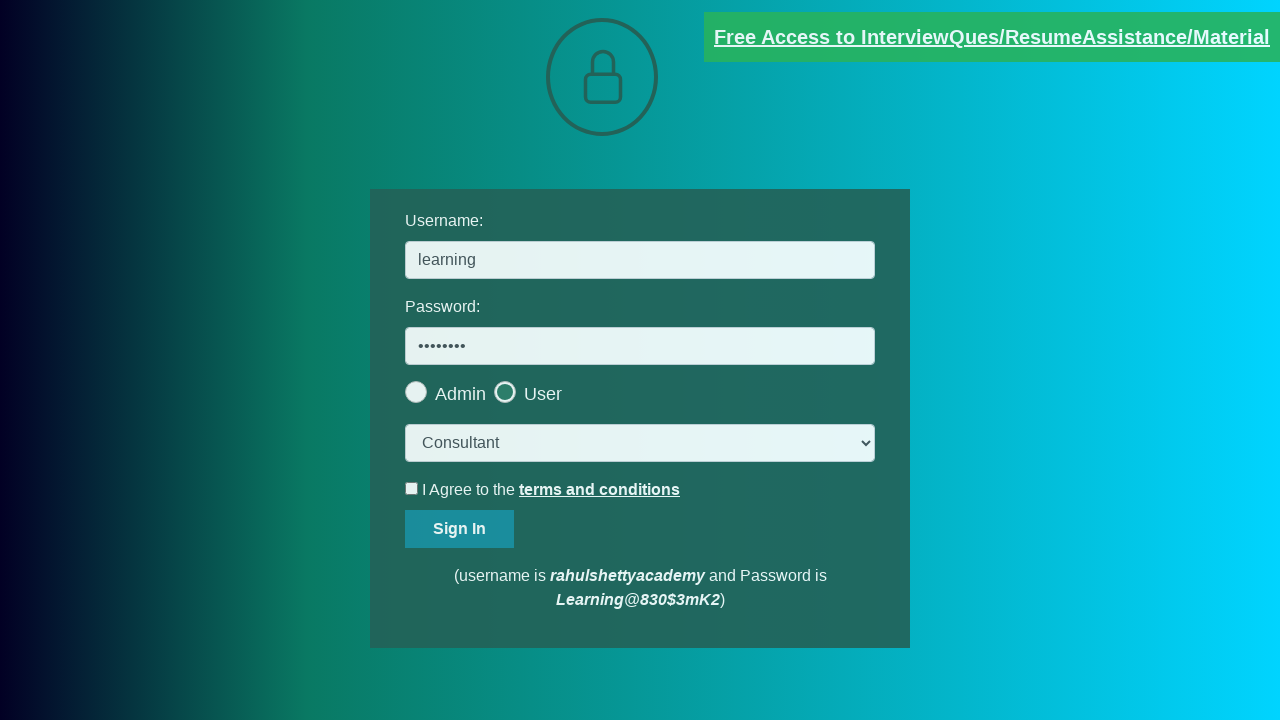

Clicked terms and conditions checkbox to check it at (412, 488) on #terms
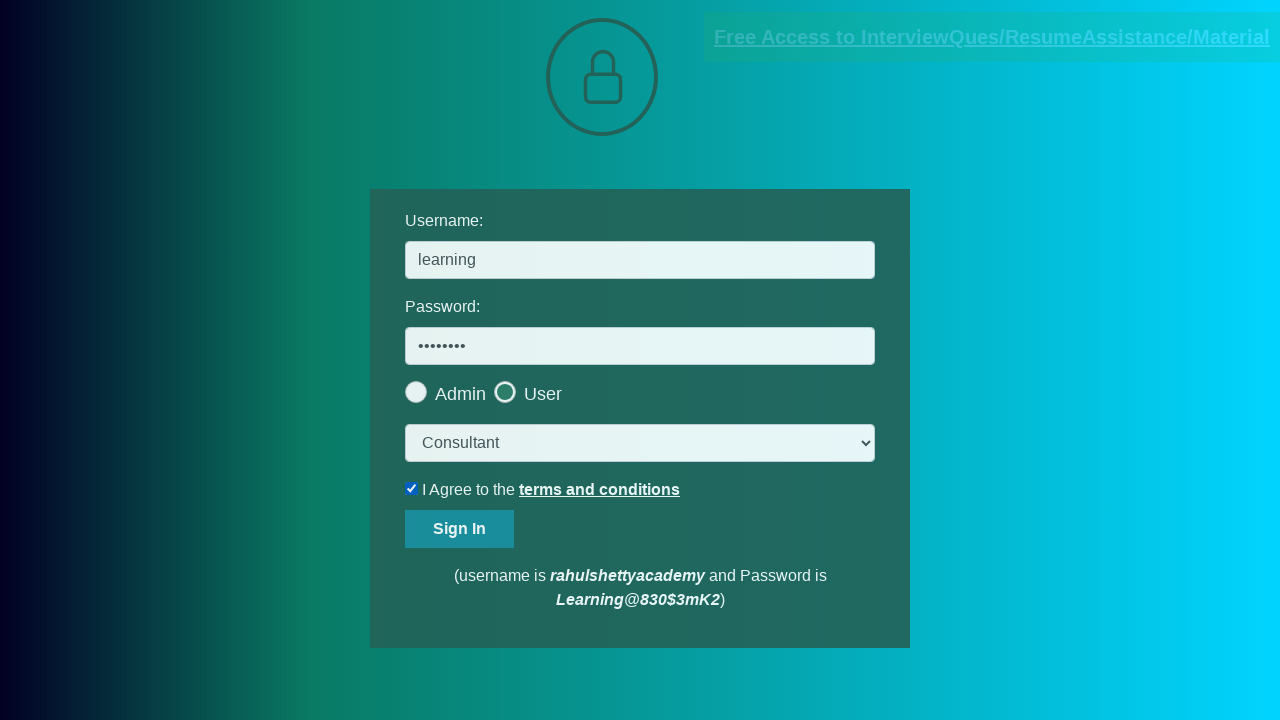

Verified that the terms checkbox is checked
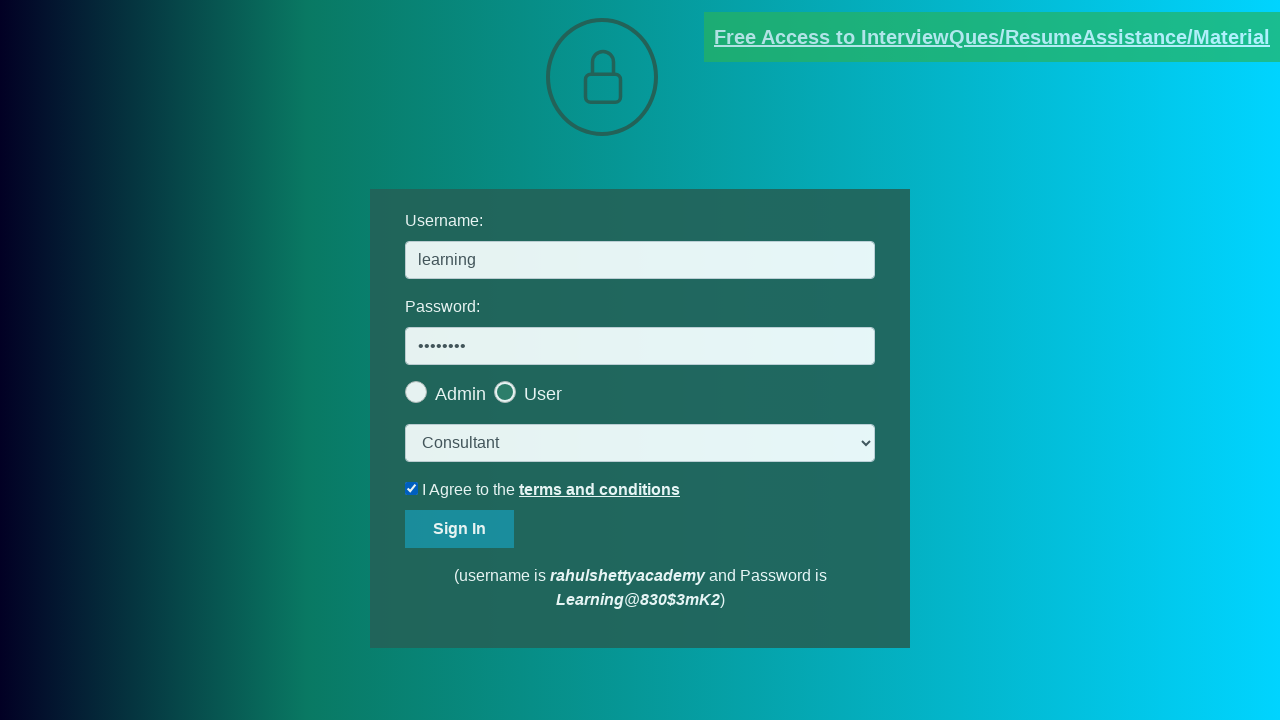

Unchecked the terms and conditions checkbox at (412, 488) on #terms
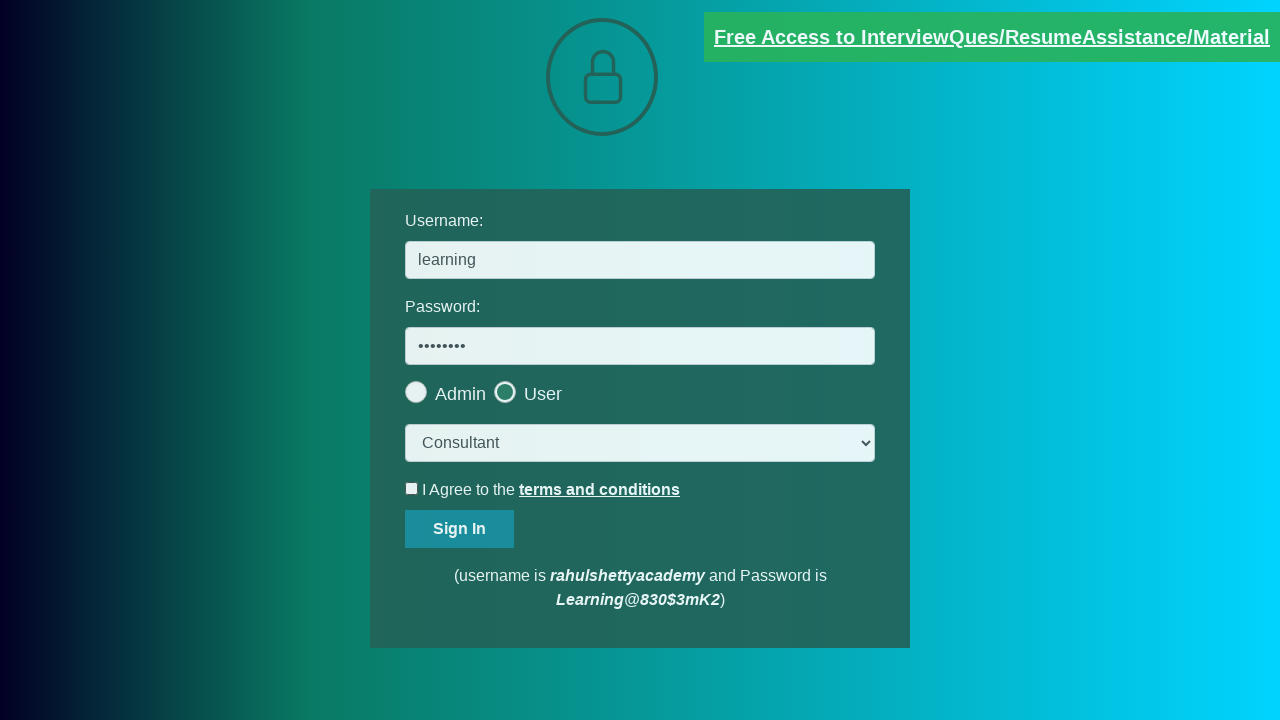

Verified that document request link has 'blinkingText' class attribute
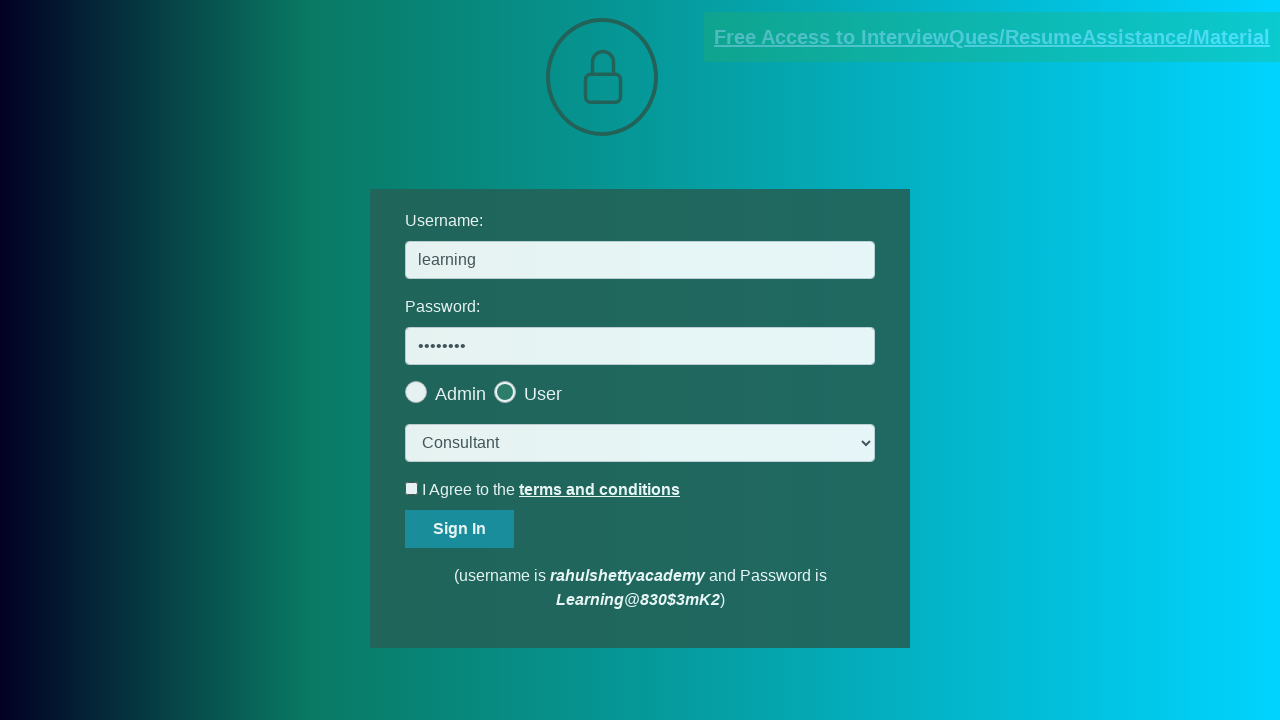

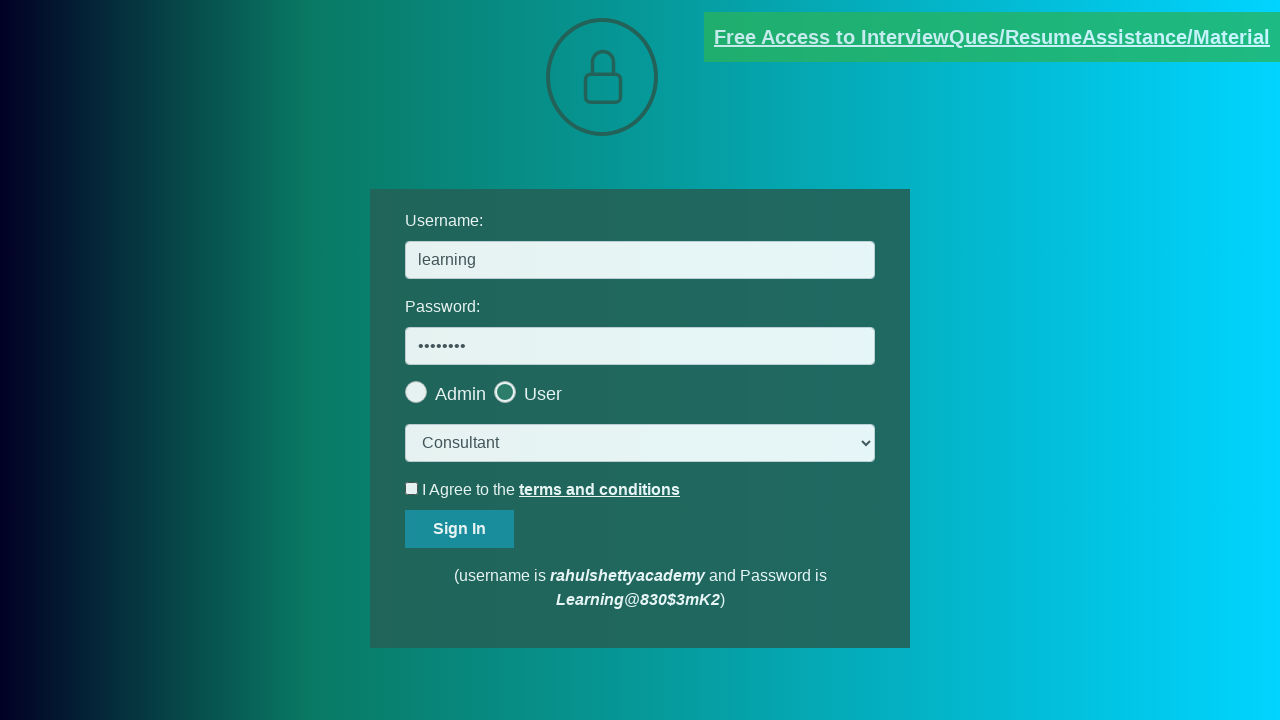